Tests a seven-segment display puzzle game by reading displayed numbers, clicking the appropriate segments to recreate each digit, and verifying the success message appears.

Starting URL: https://lemon-meadow-0c732f100.5.azurestaticapps.net/ssg

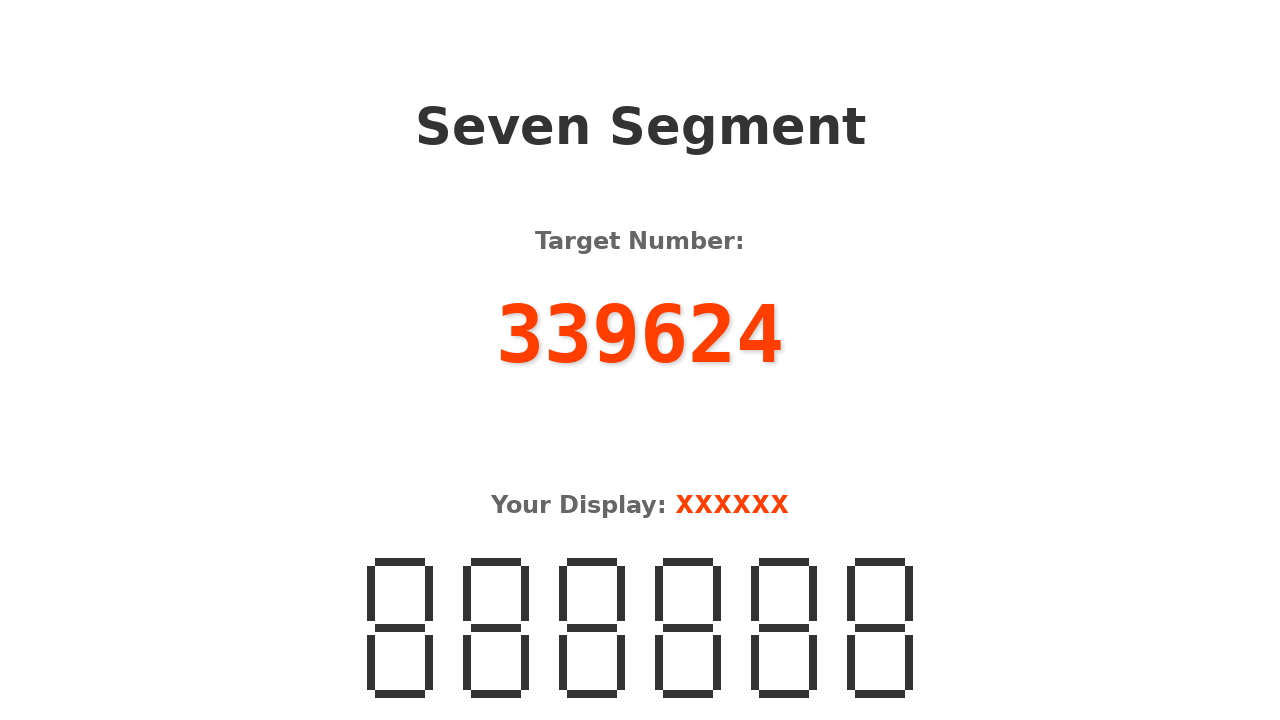

Waited for number display to load
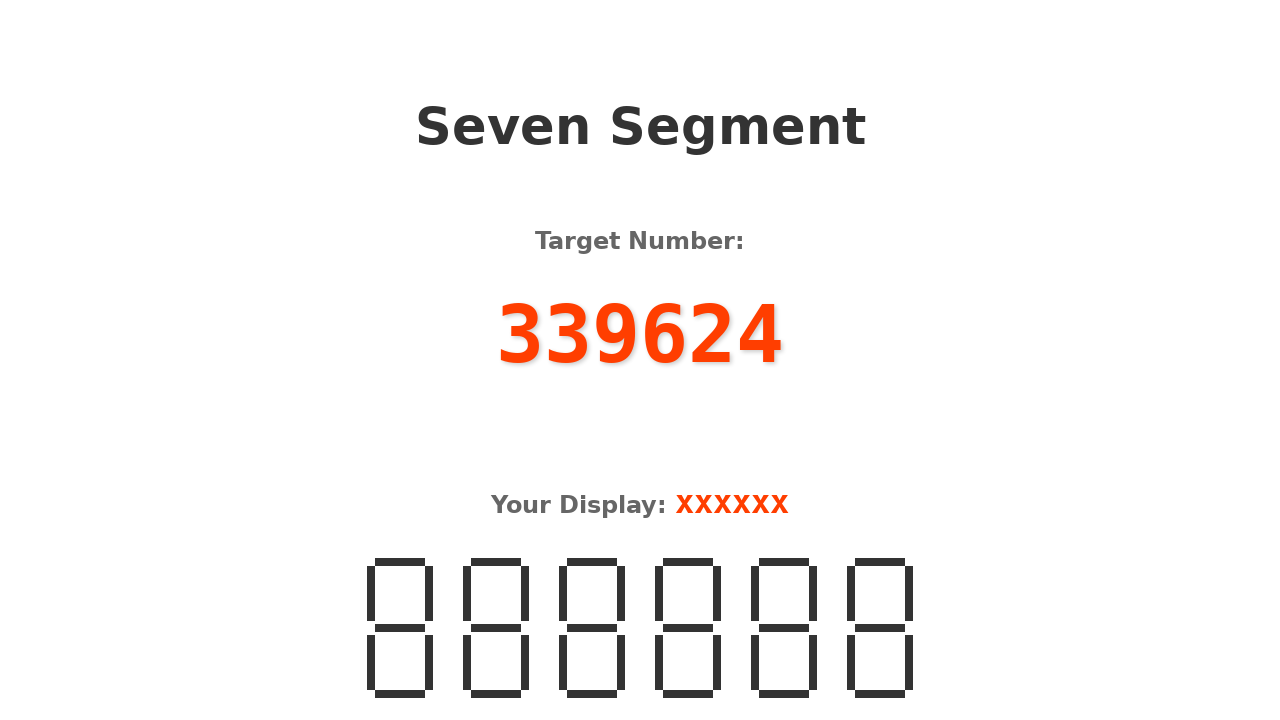

Retrieved numbers to recreate: 339624
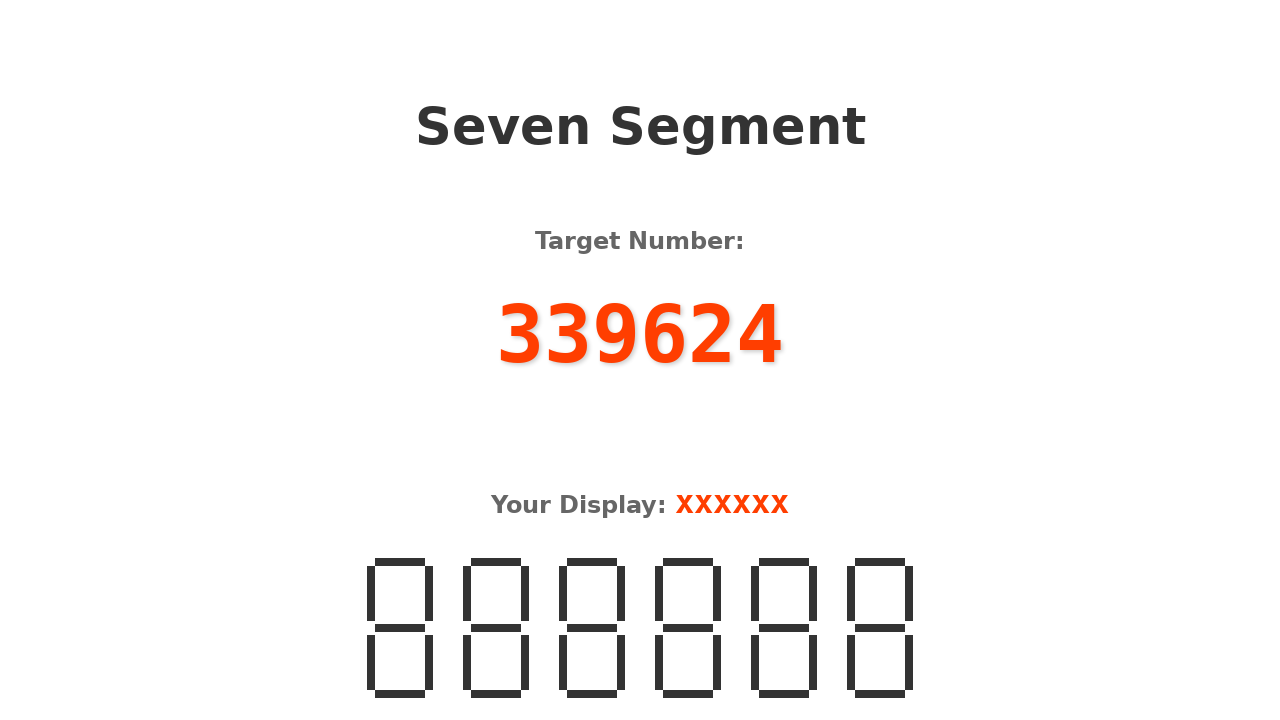

Found 6 seven-segment display elements
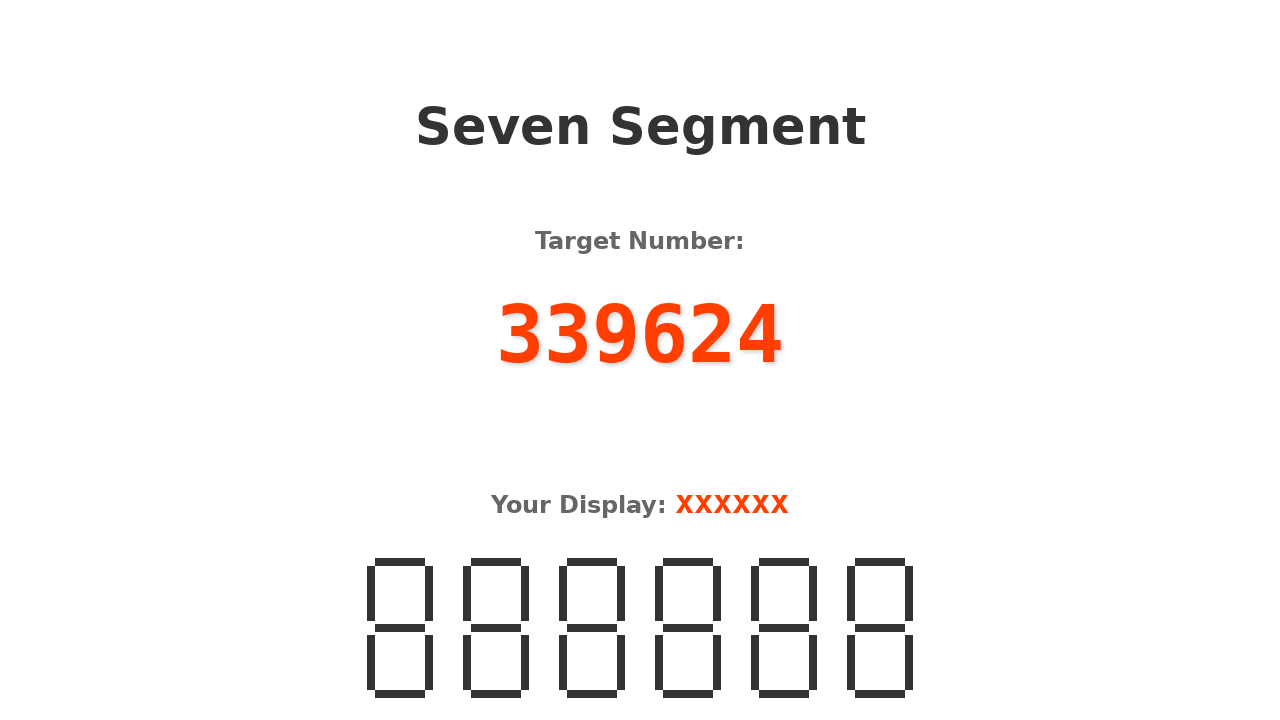

Clicked segment 'a' (index 0) for digit 0 at (400, 562) on .seven-segment >> nth=0 >> .segment >> nth=0
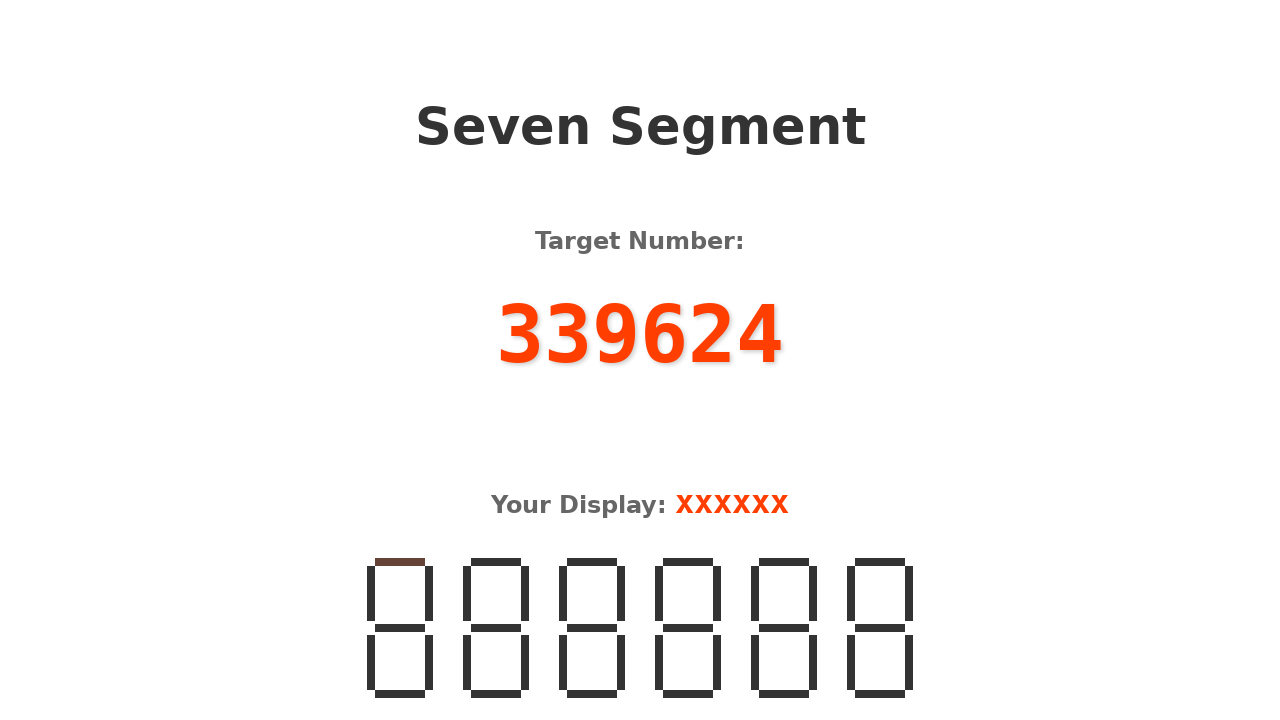

Clicked segment 'b' (index 2) for digit 0 at (429, 594) on .seven-segment >> nth=0 >> .segment >> nth=2
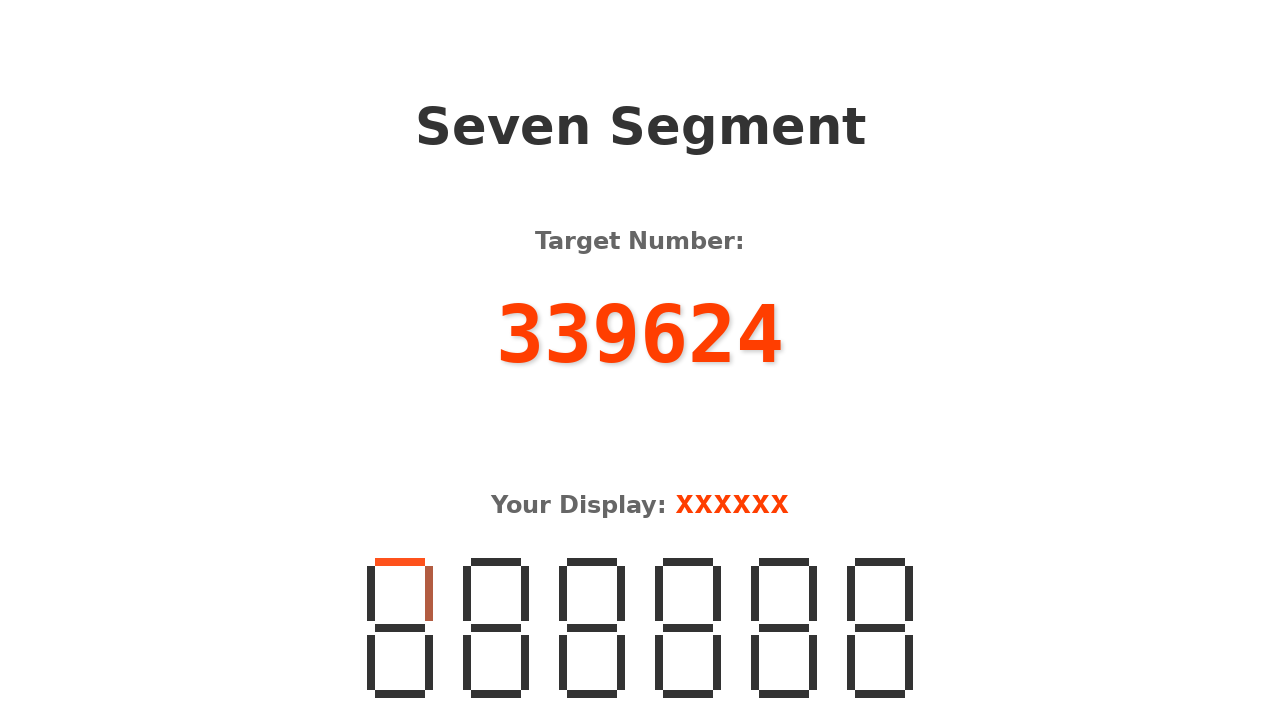

Clicked segment 'c' (index 5) for digit 0 at (429, 663) on .seven-segment >> nth=0 >> .segment >> nth=5
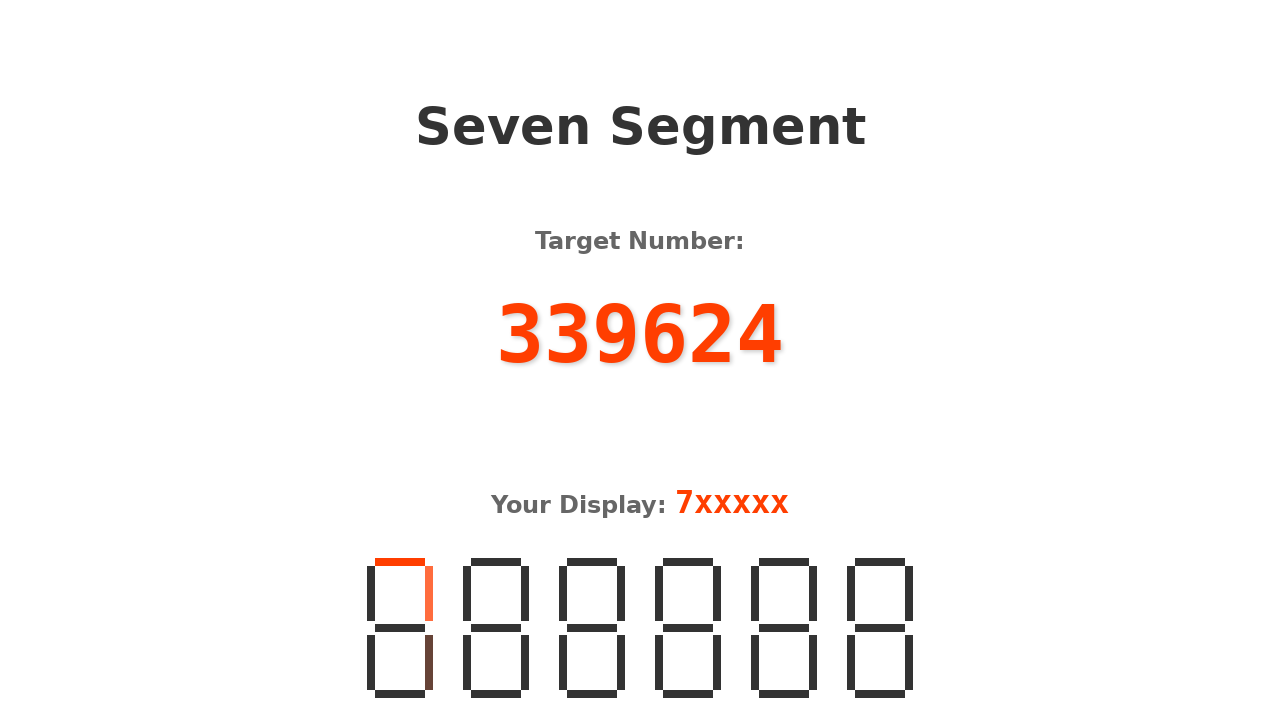

Clicked segment 'd' (index 6) for digit 0 at (400, 694) on .seven-segment >> nth=0 >> .segment >> nth=6
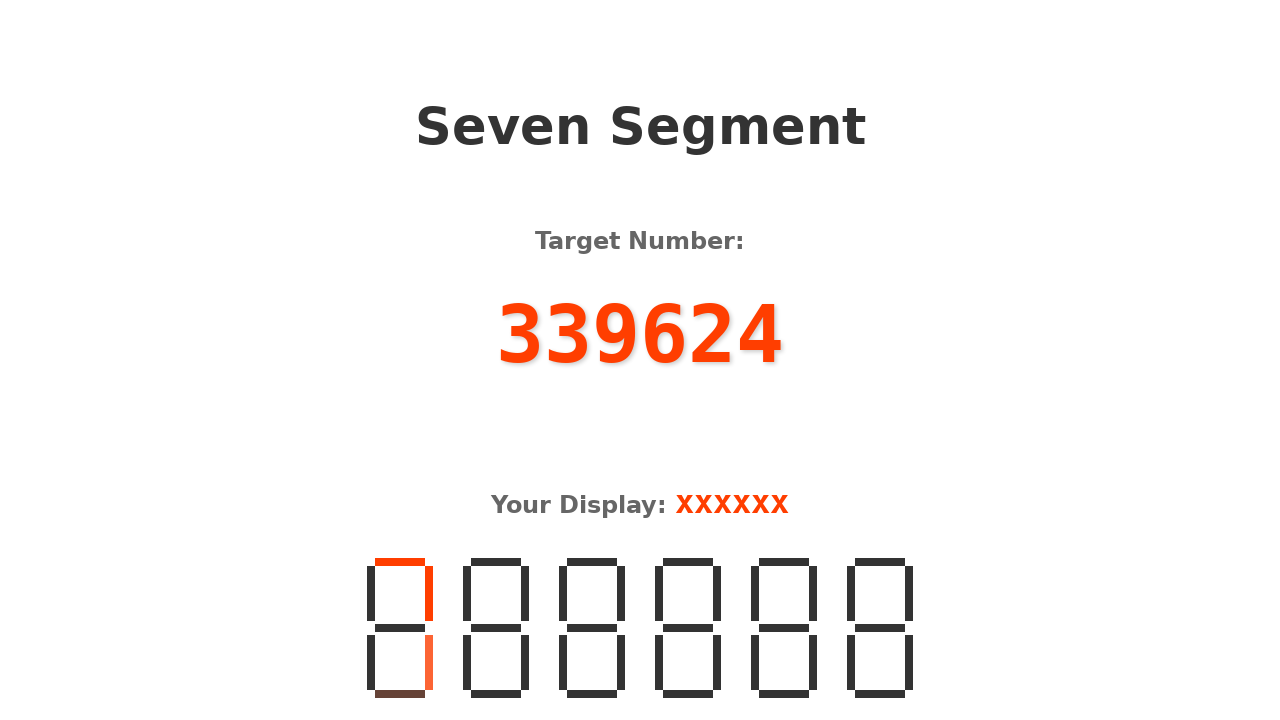

Clicked segment 'g' (index 3) for digit 0 at (400, 628) on .seven-segment >> nth=0 >> .segment >> nth=3
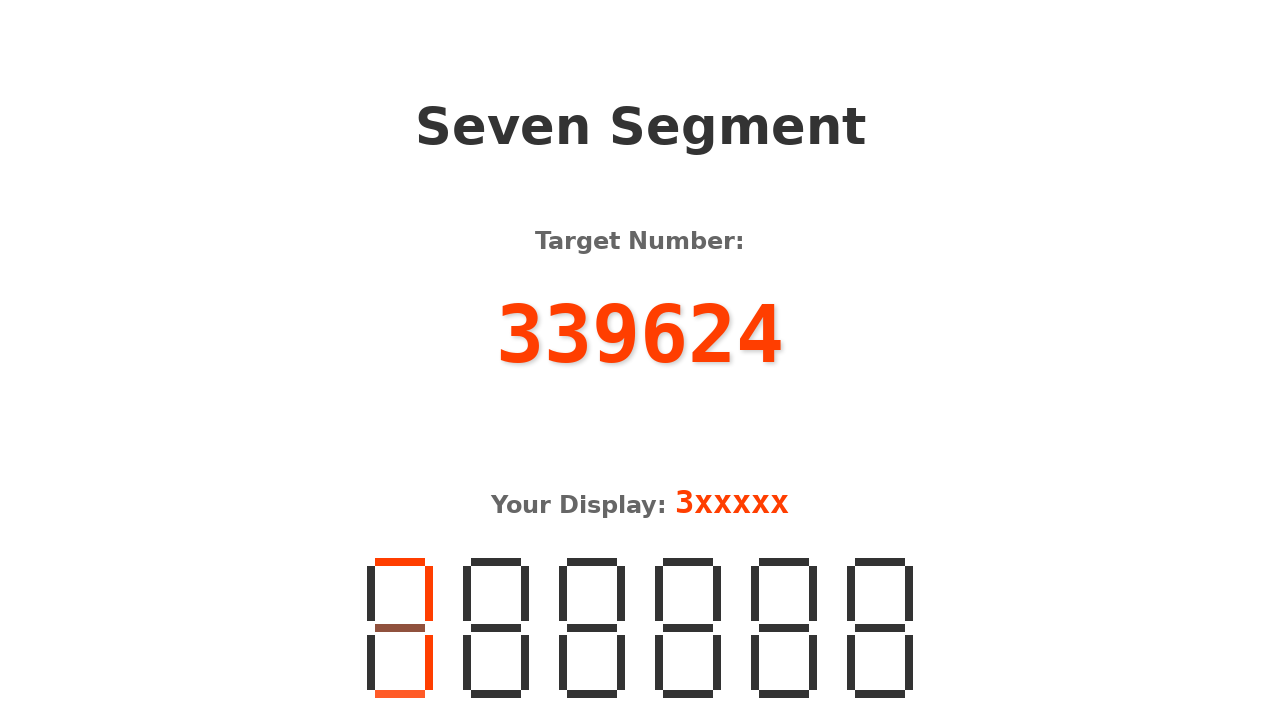

Clicked segment 'a' (index 0) for digit 1 at (496, 562) on .seven-segment >> nth=1 >> .segment >> nth=0
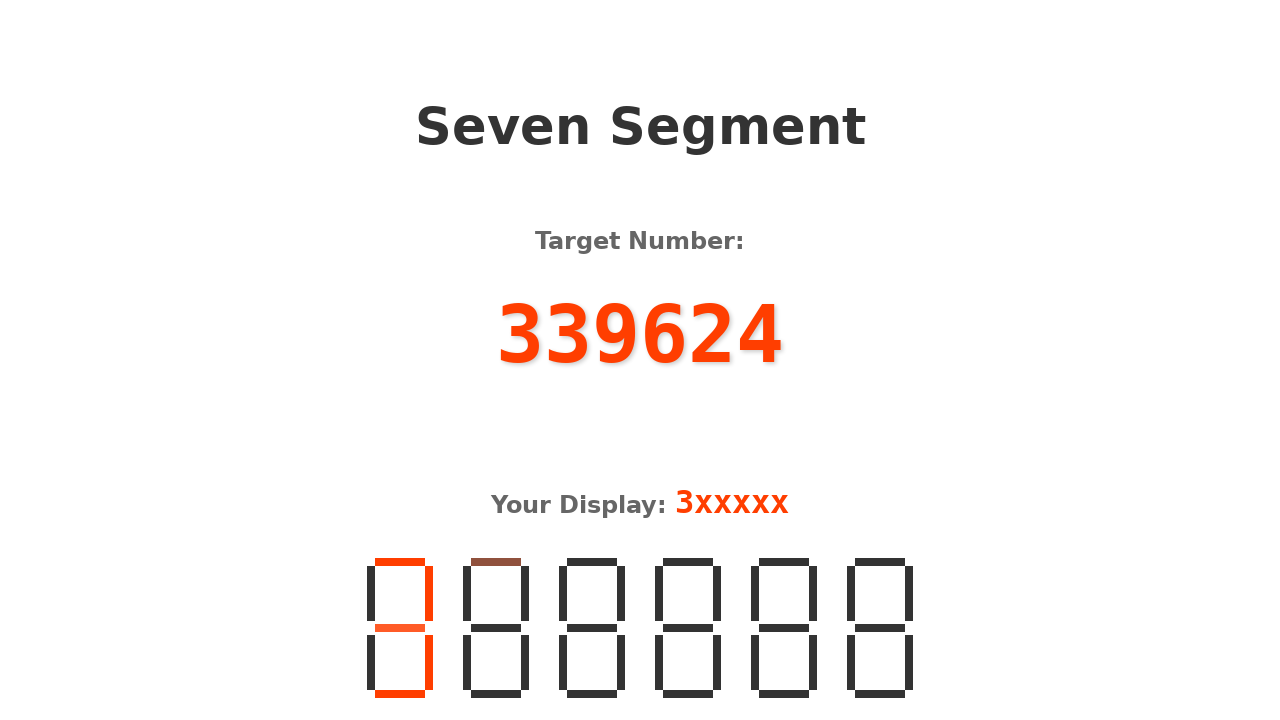

Clicked segment 'b' (index 2) for digit 1 at (525, 594) on .seven-segment >> nth=1 >> .segment >> nth=2
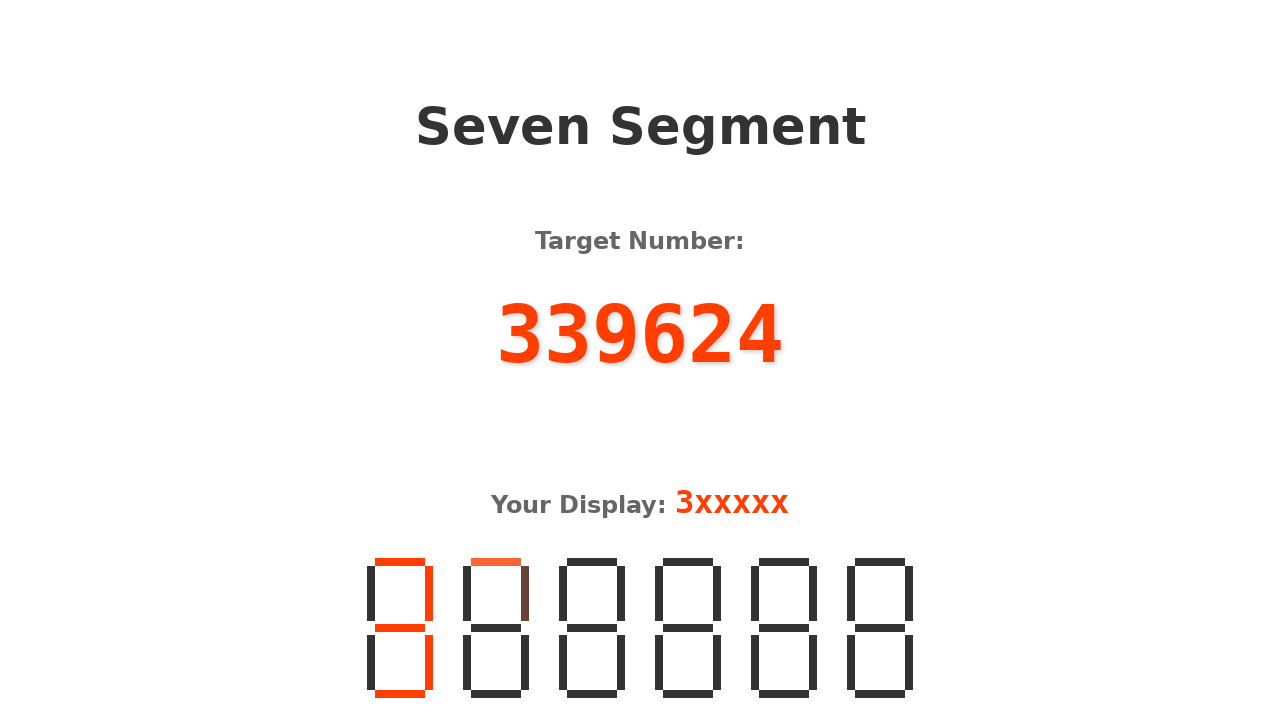

Clicked segment 'c' (index 5) for digit 1 at (525, 663) on .seven-segment >> nth=1 >> .segment >> nth=5
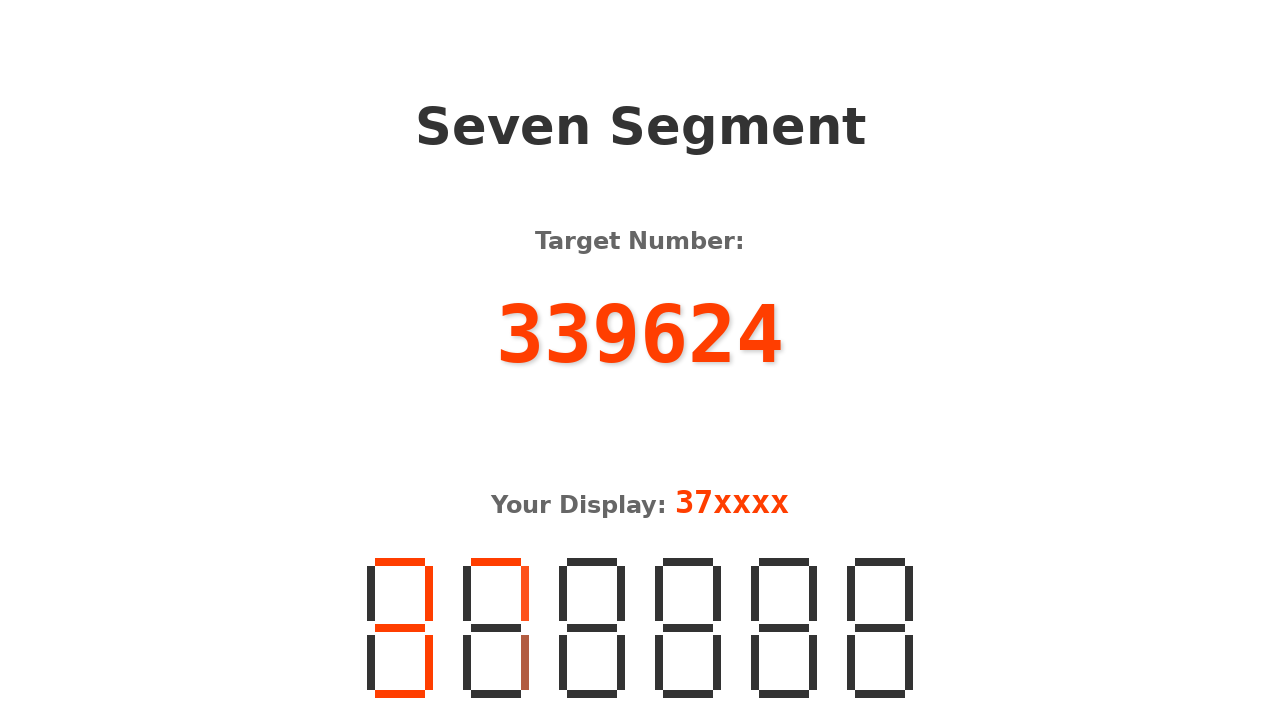

Clicked segment 'd' (index 6) for digit 1 at (496, 694) on .seven-segment >> nth=1 >> .segment >> nth=6
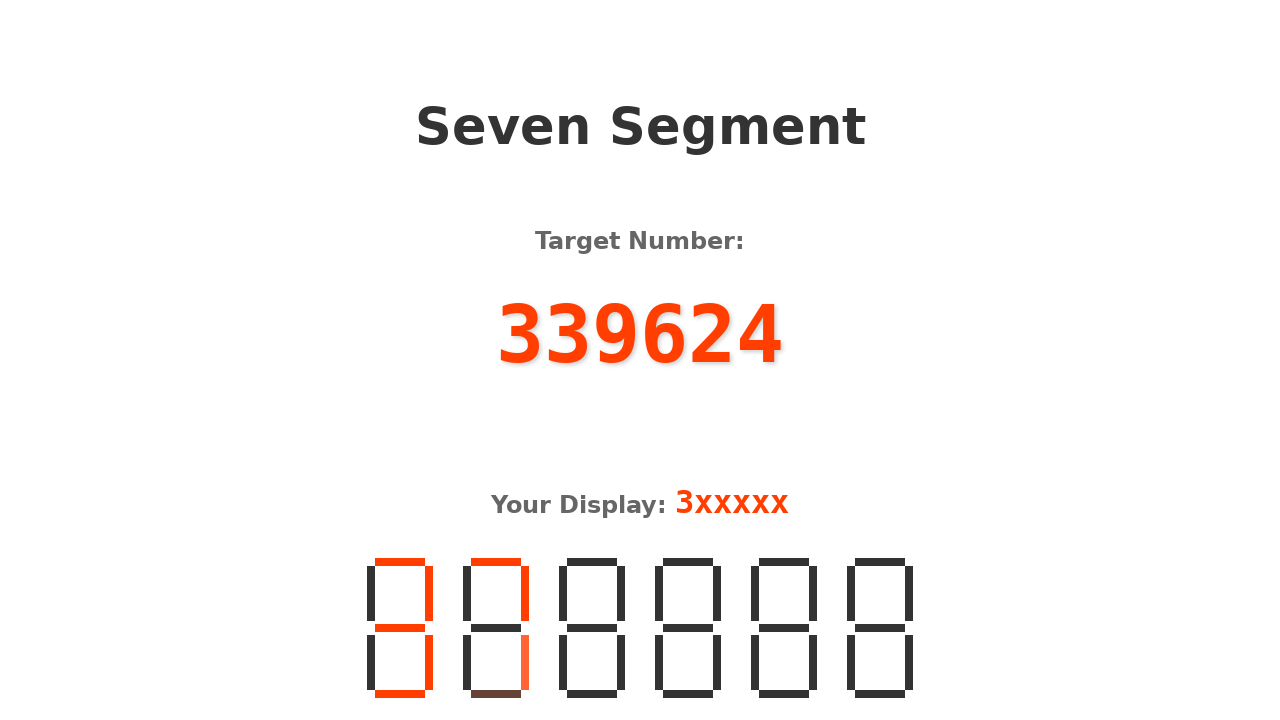

Clicked segment 'g' (index 3) for digit 1 at (496, 628) on .seven-segment >> nth=1 >> .segment >> nth=3
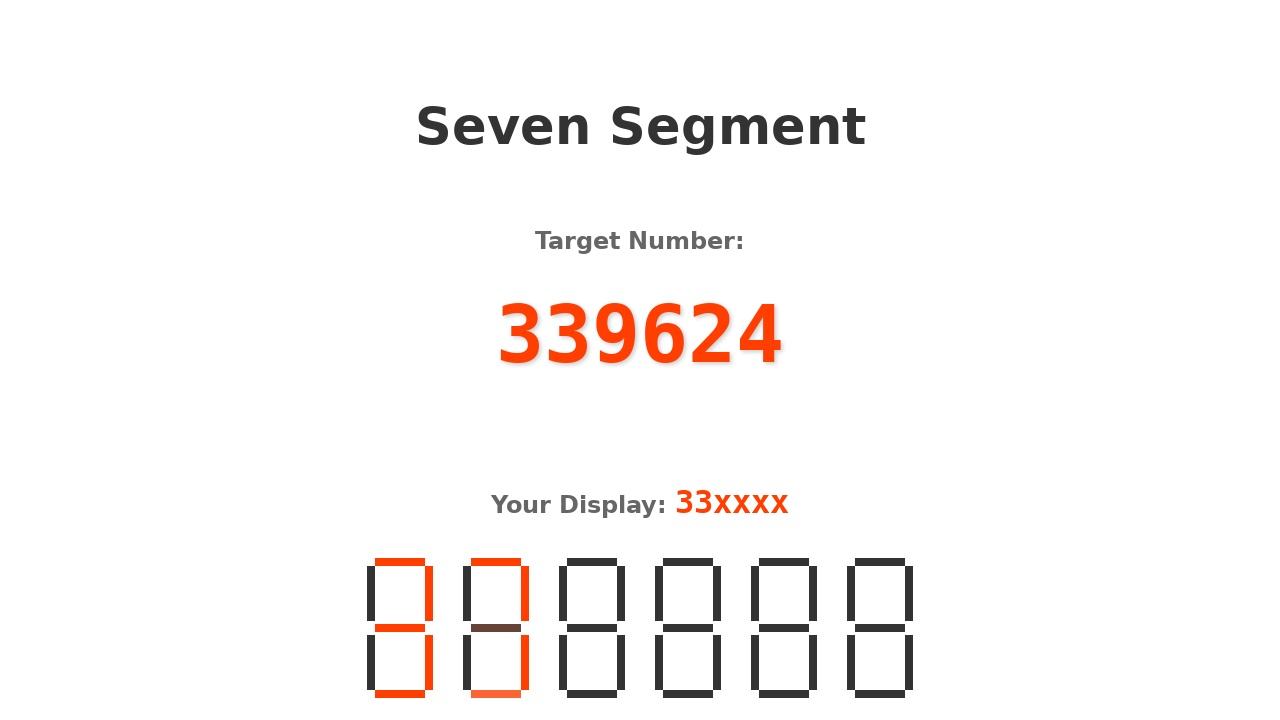

Clicked segment 'a' (index 0) for digit 2 at (592, 562) on .seven-segment >> nth=2 >> .segment >> nth=0
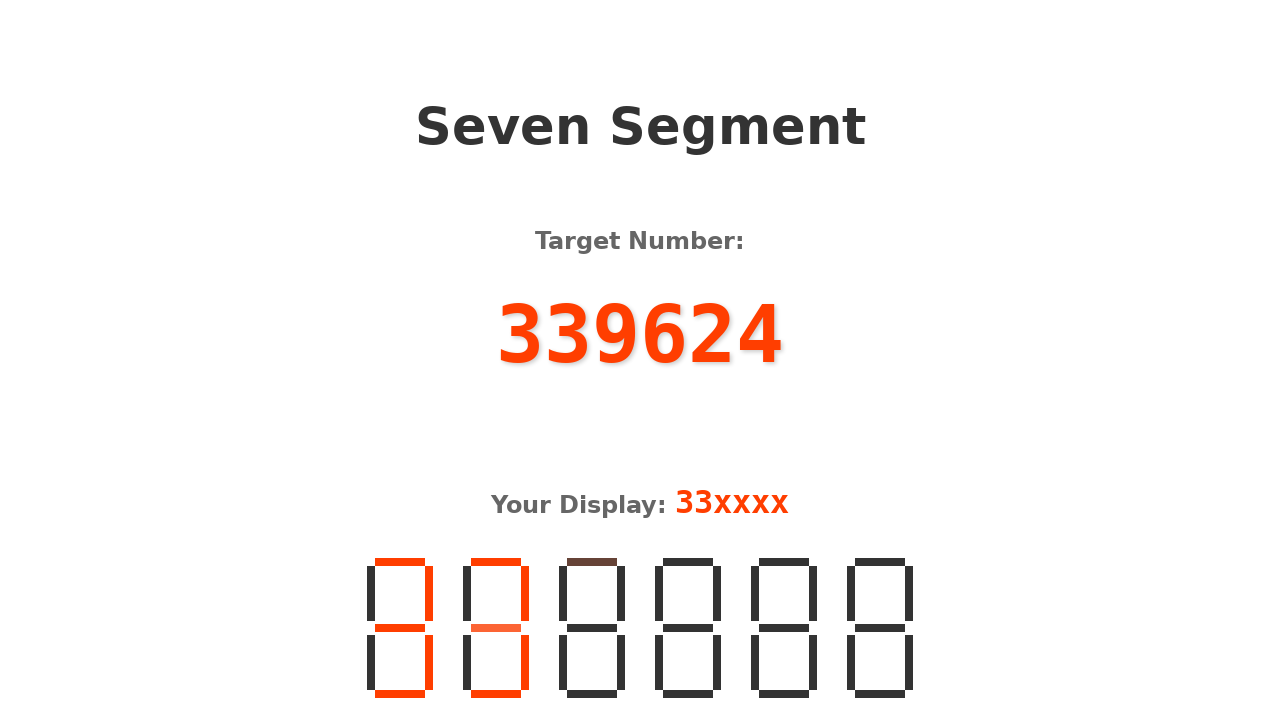

Clicked segment 'b' (index 2) for digit 2 at (621, 594) on .seven-segment >> nth=2 >> .segment >> nth=2
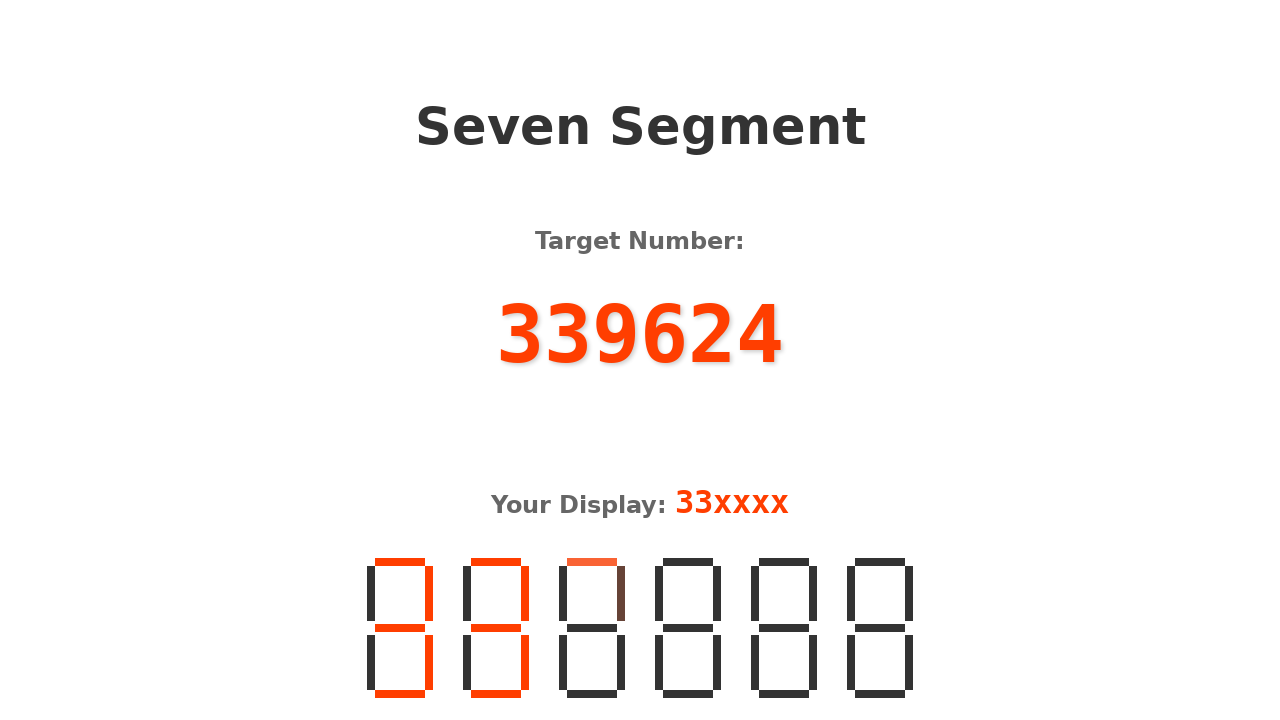

Clicked segment 'c' (index 5) for digit 2 at (621, 663) on .seven-segment >> nth=2 >> .segment >> nth=5
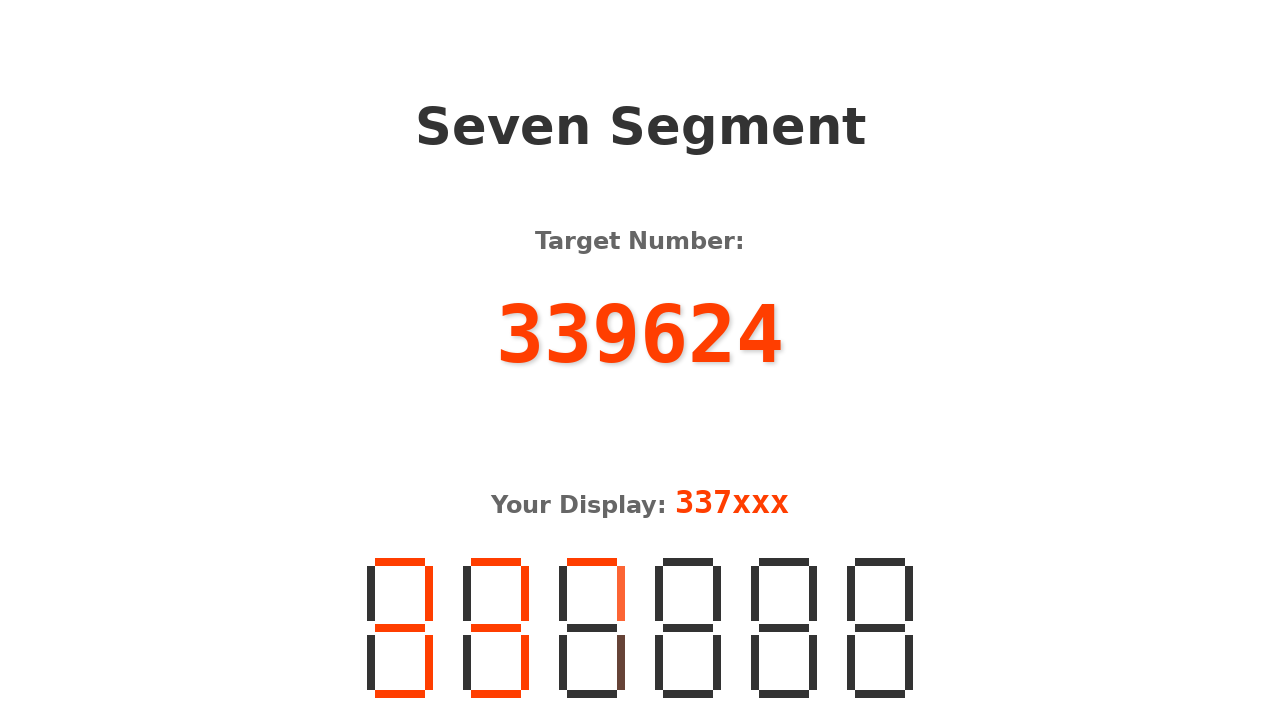

Clicked segment 'd' (index 6) for digit 2 at (592, 694) on .seven-segment >> nth=2 >> .segment >> nth=6
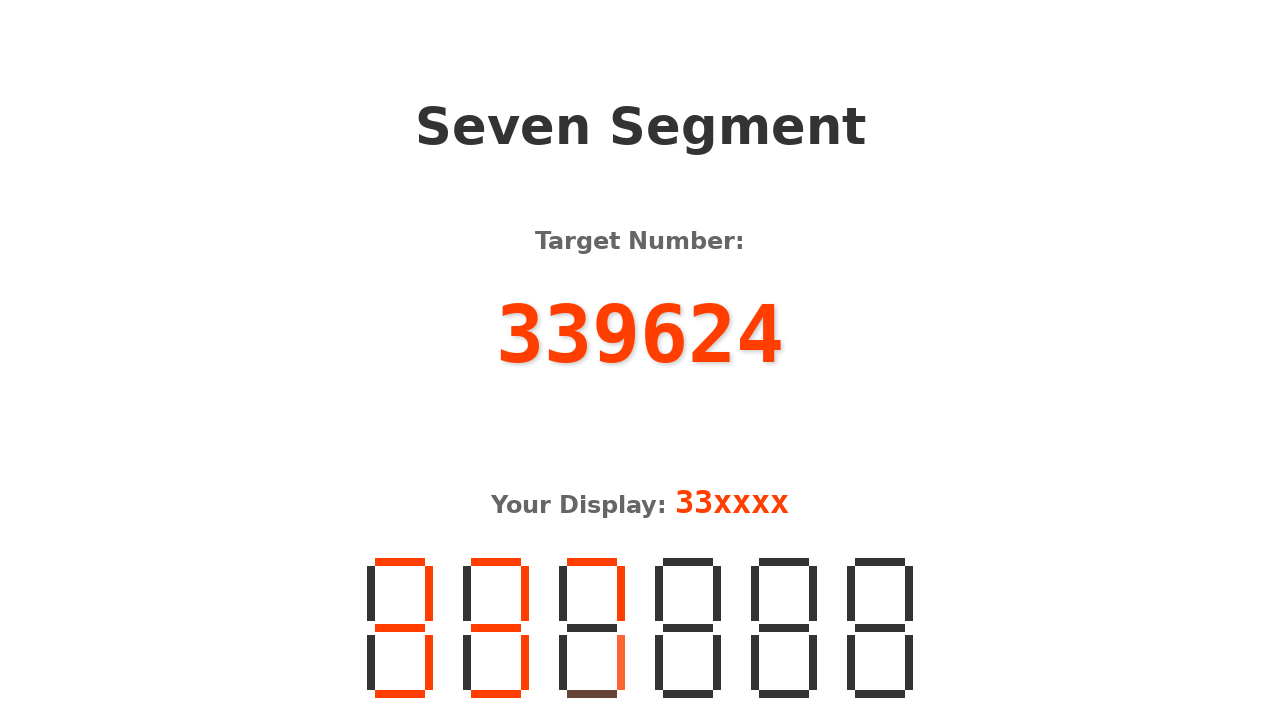

Clicked segment 'f' (index 1) for digit 2 at (563, 594) on .seven-segment >> nth=2 >> .segment >> nth=1
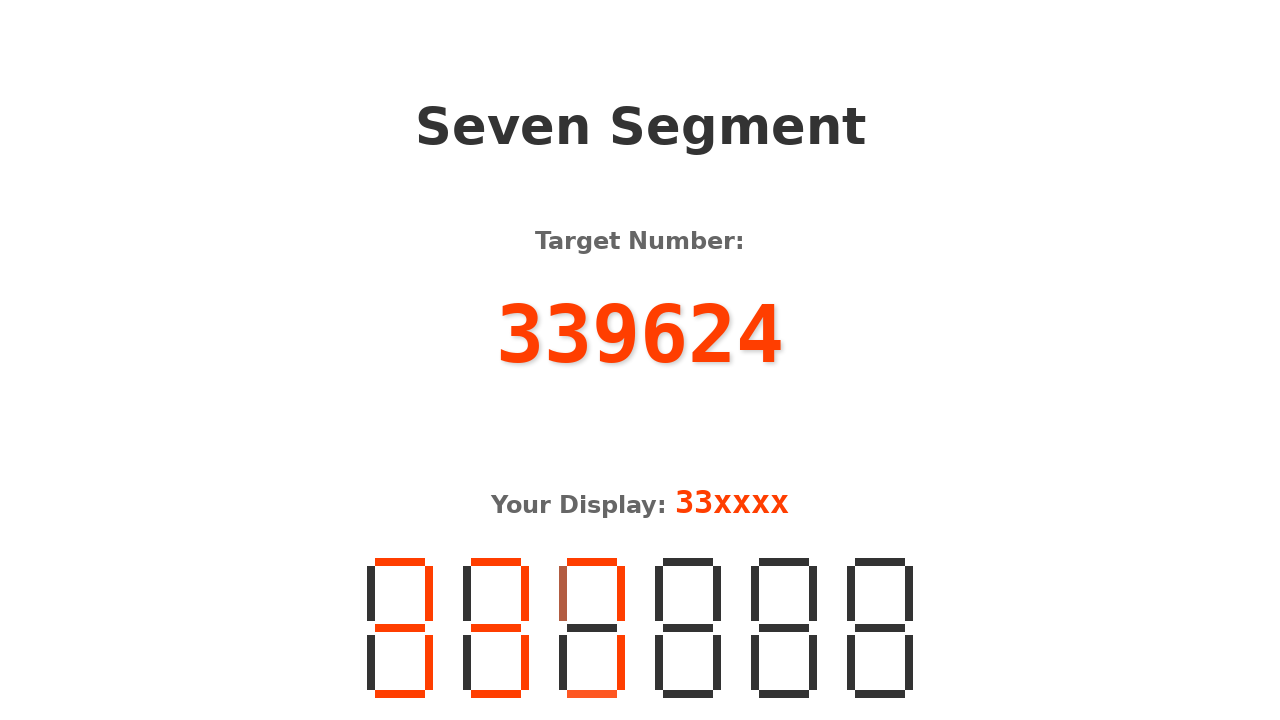

Clicked segment 'g' (index 3) for digit 2 at (592, 628) on .seven-segment >> nth=2 >> .segment >> nth=3
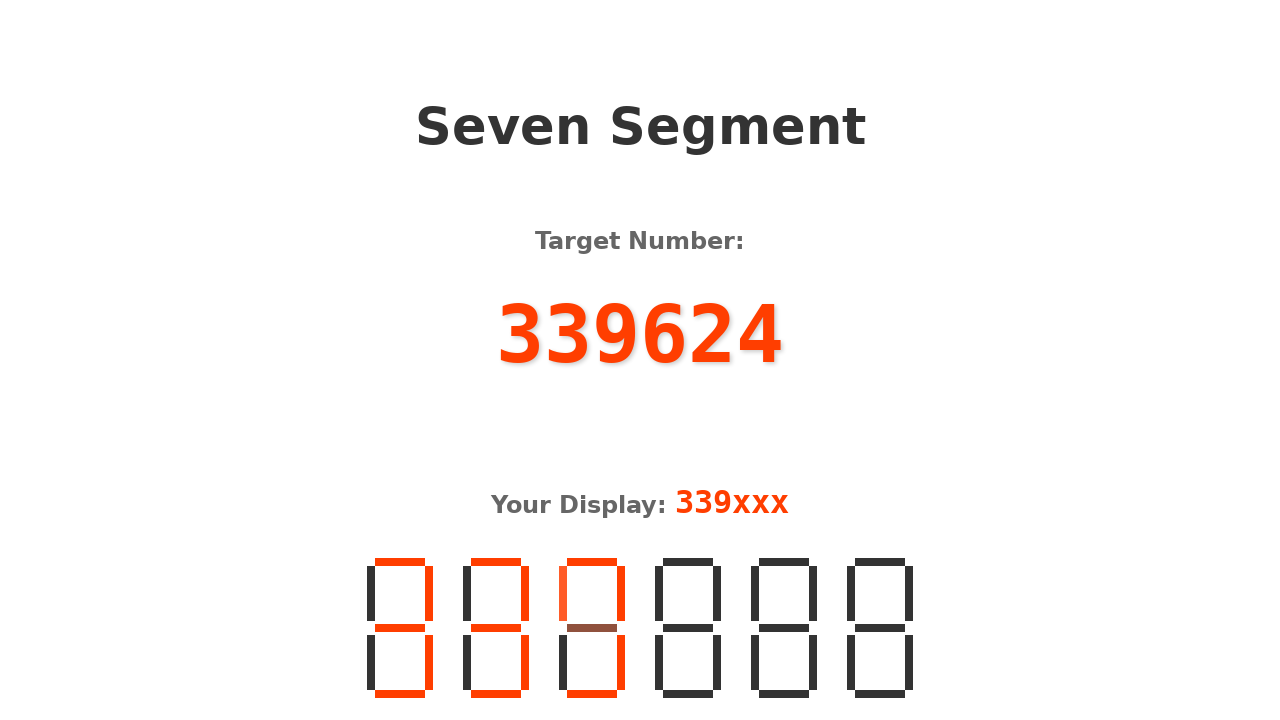

Clicked segment 'a' (index 0) for digit 3 at (688, 562) on .seven-segment >> nth=3 >> .segment >> nth=0
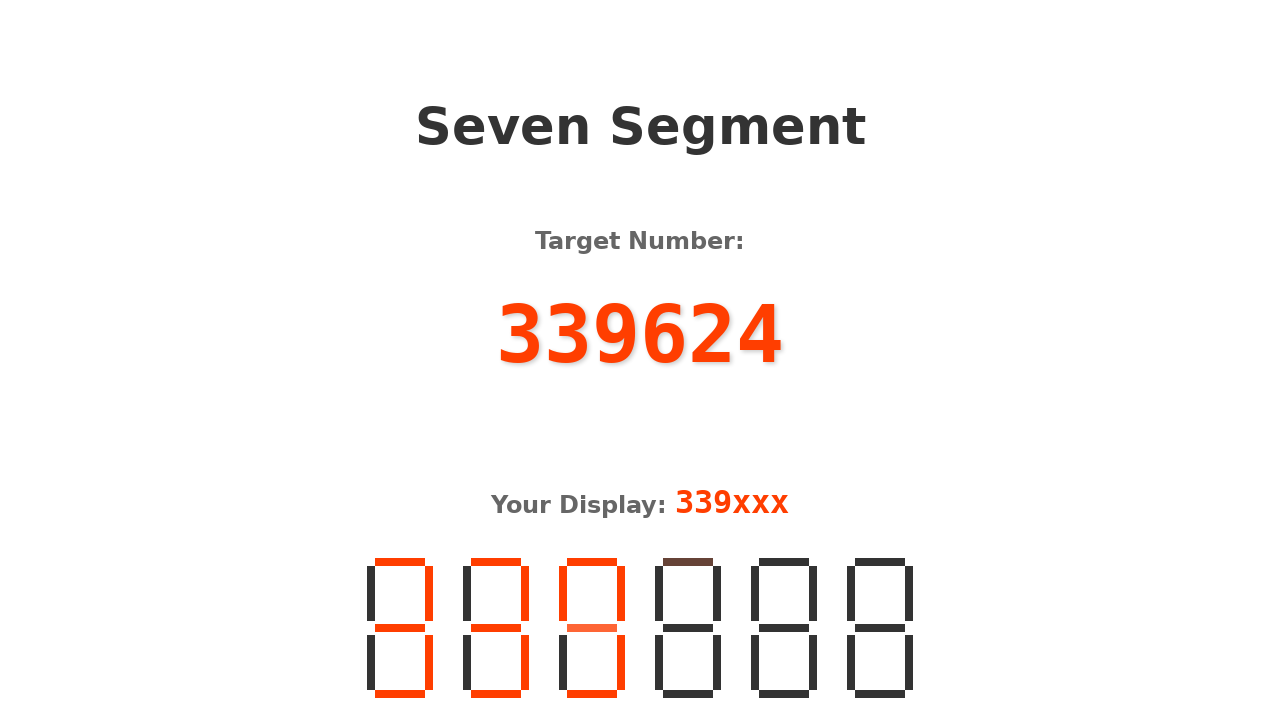

Clicked segment 'c' (index 5) for digit 3 at (717, 663) on .seven-segment >> nth=3 >> .segment >> nth=5
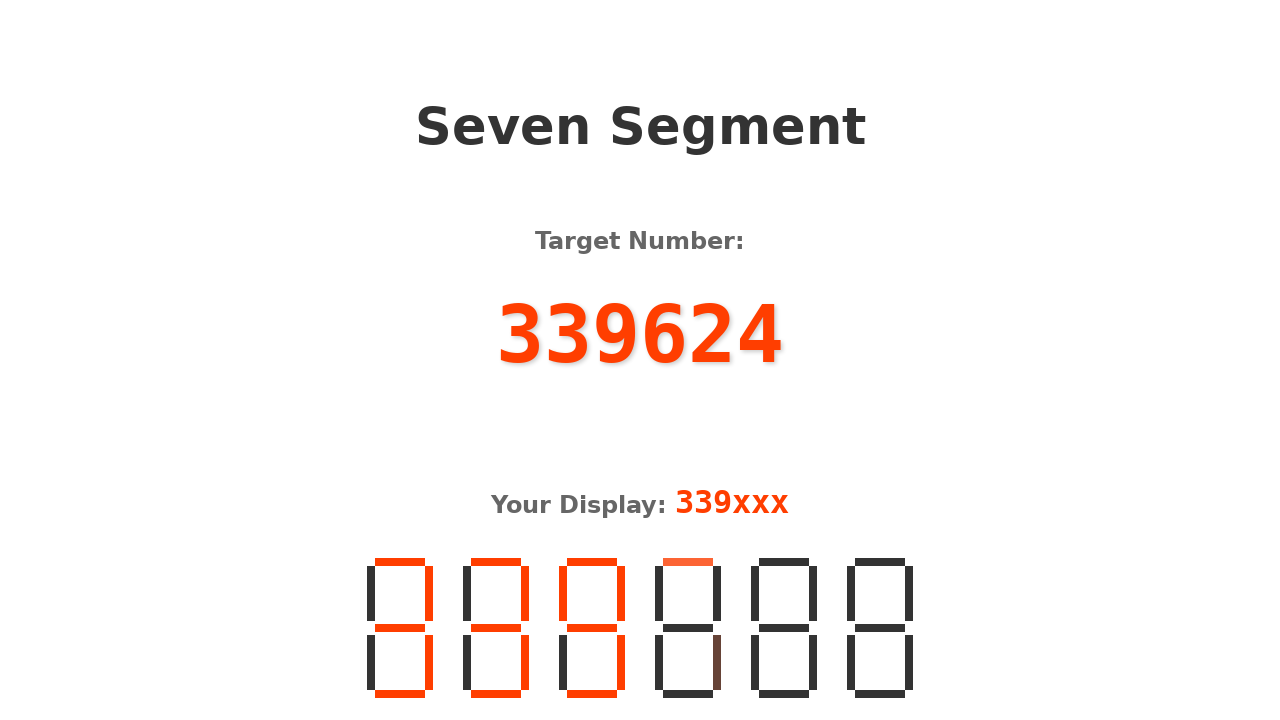

Clicked segment 'd' (index 6) for digit 3 at (688, 694) on .seven-segment >> nth=3 >> .segment >> nth=6
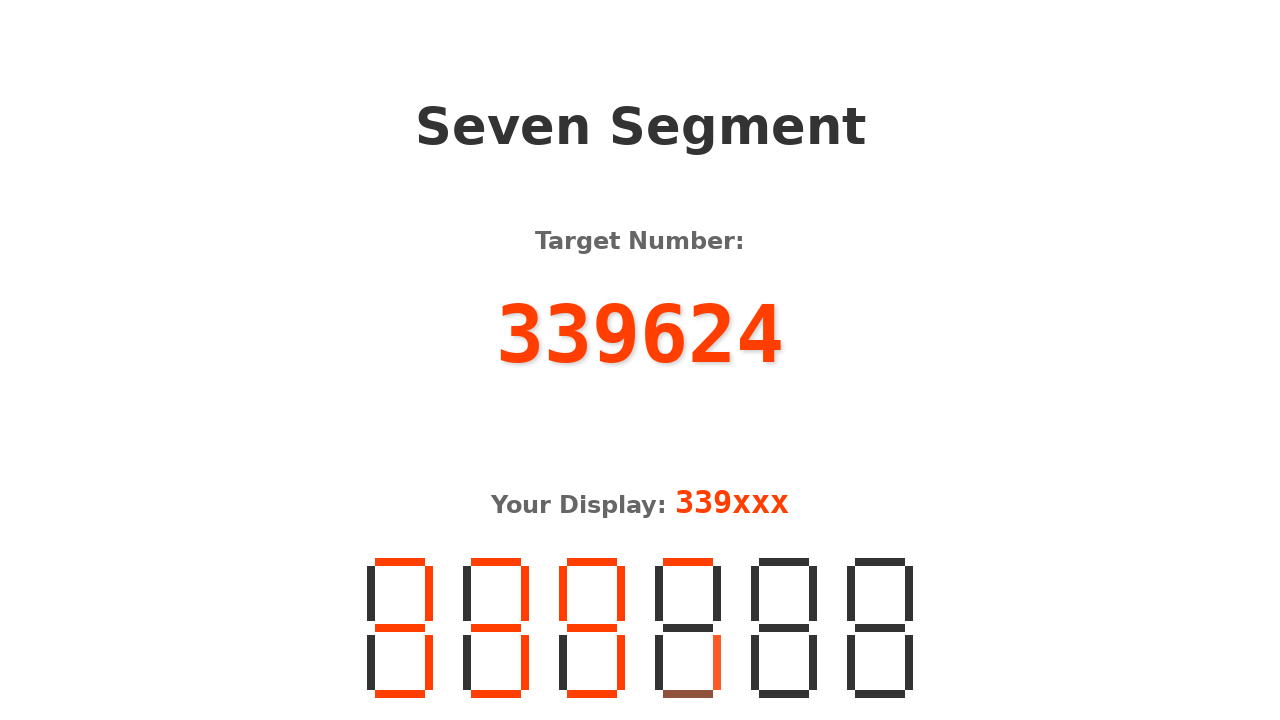

Clicked segment 'e' (index 4) for digit 3 at (659, 663) on .seven-segment >> nth=3 >> .segment >> nth=4
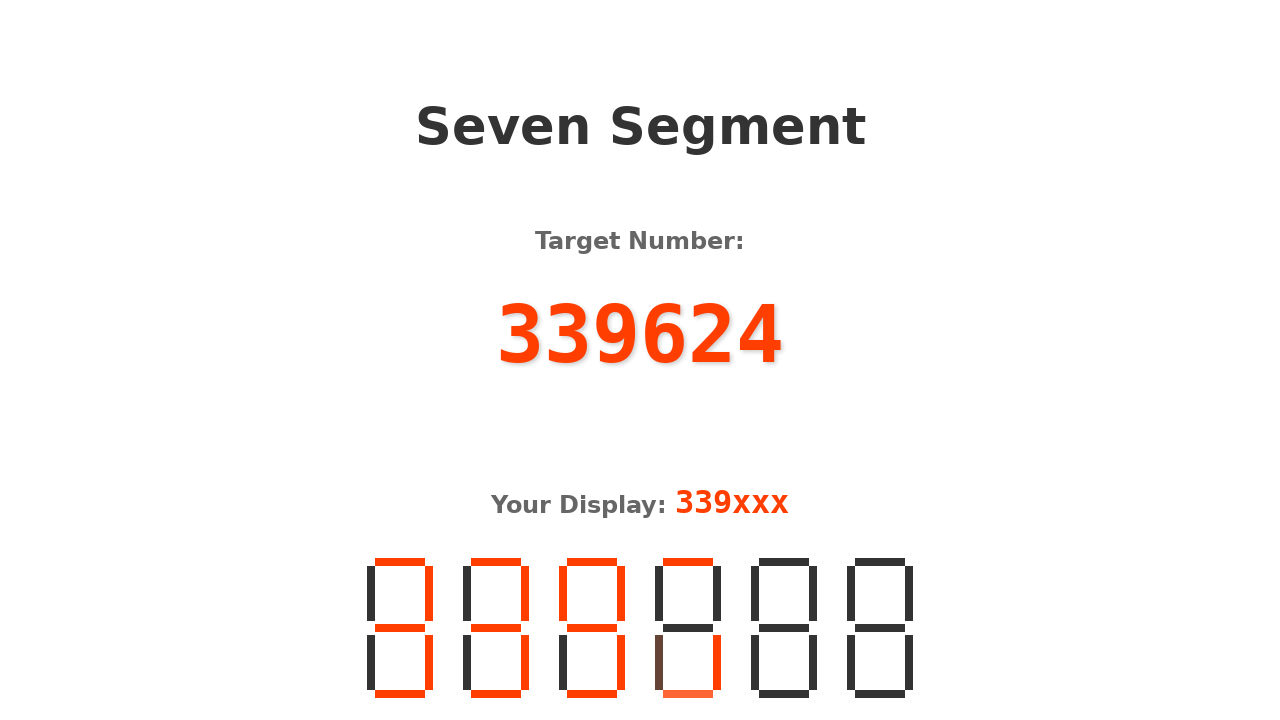

Clicked segment 'f' (index 1) for digit 3 at (659, 594) on .seven-segment >> nth=3 >> .segment >> nth=1
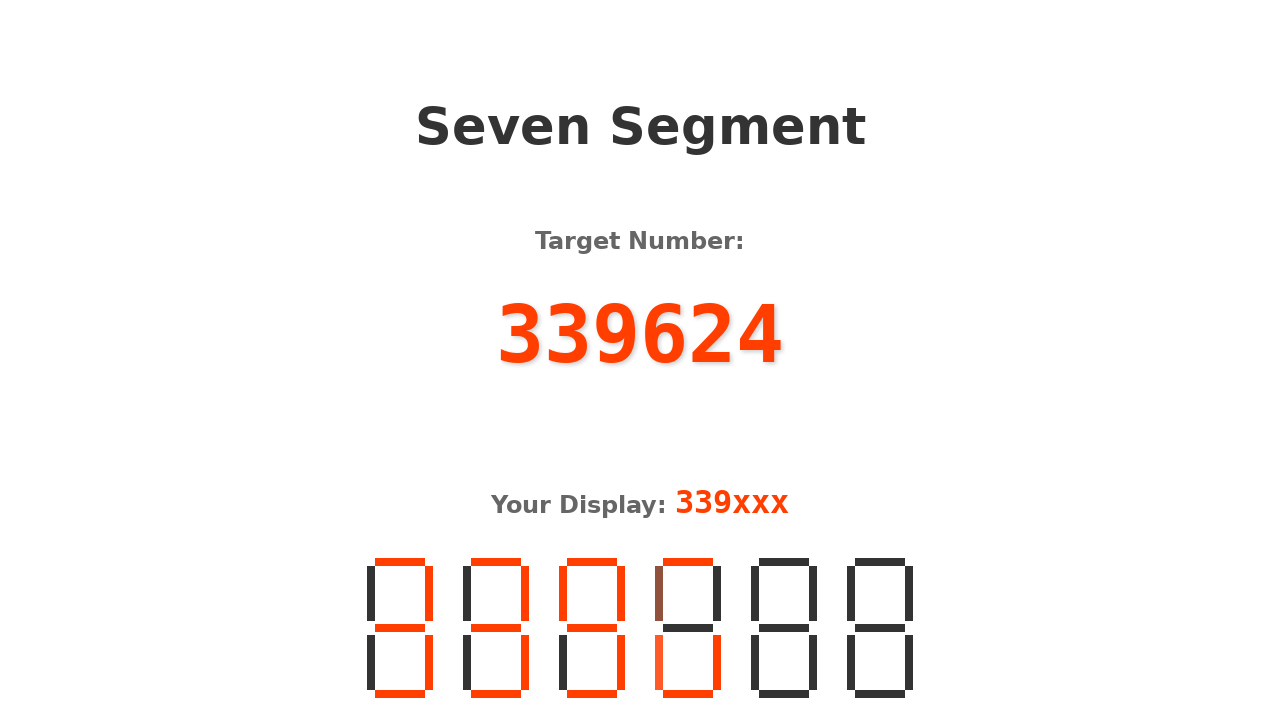

Clicked segment 'g' (index 3) for digit 3 at (688, 628) on .seven-segment >> nth=3 >> .segment >> nth=3
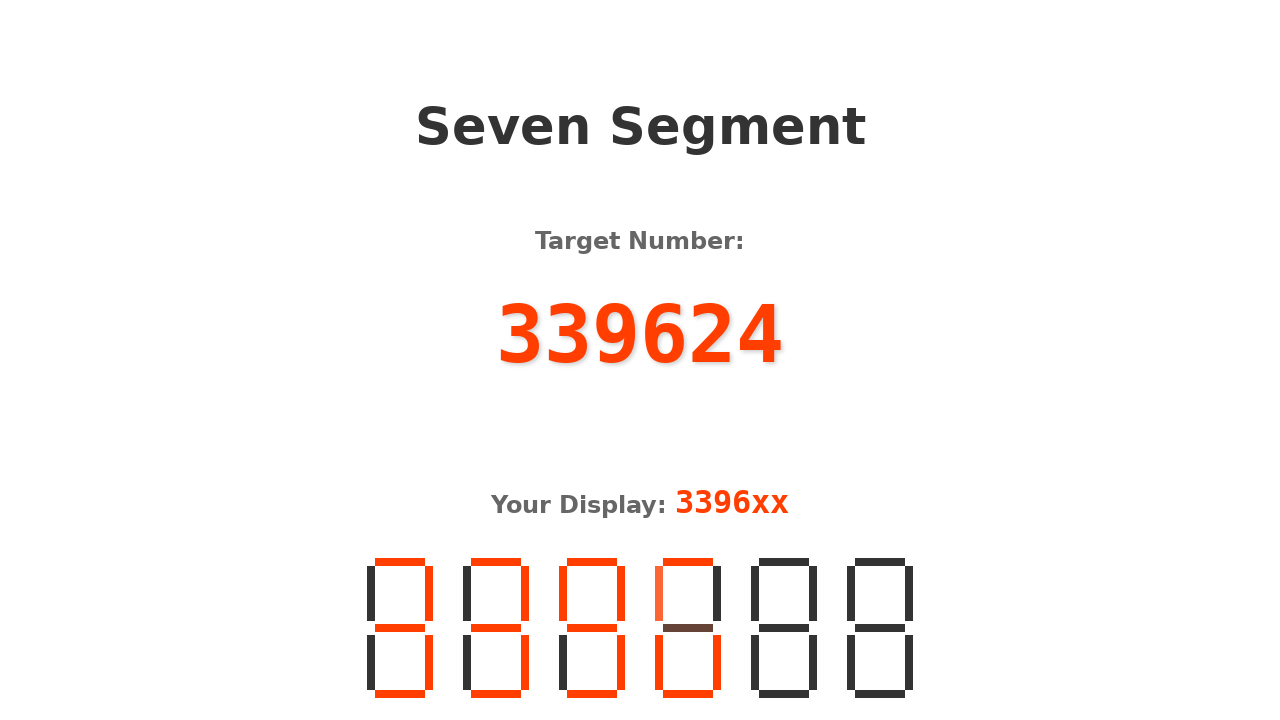

Clicked segment 'a' (index 0) for digit 4 at (784, 562) on .seven-segment >> nth=4 >> .segment >> nth=0
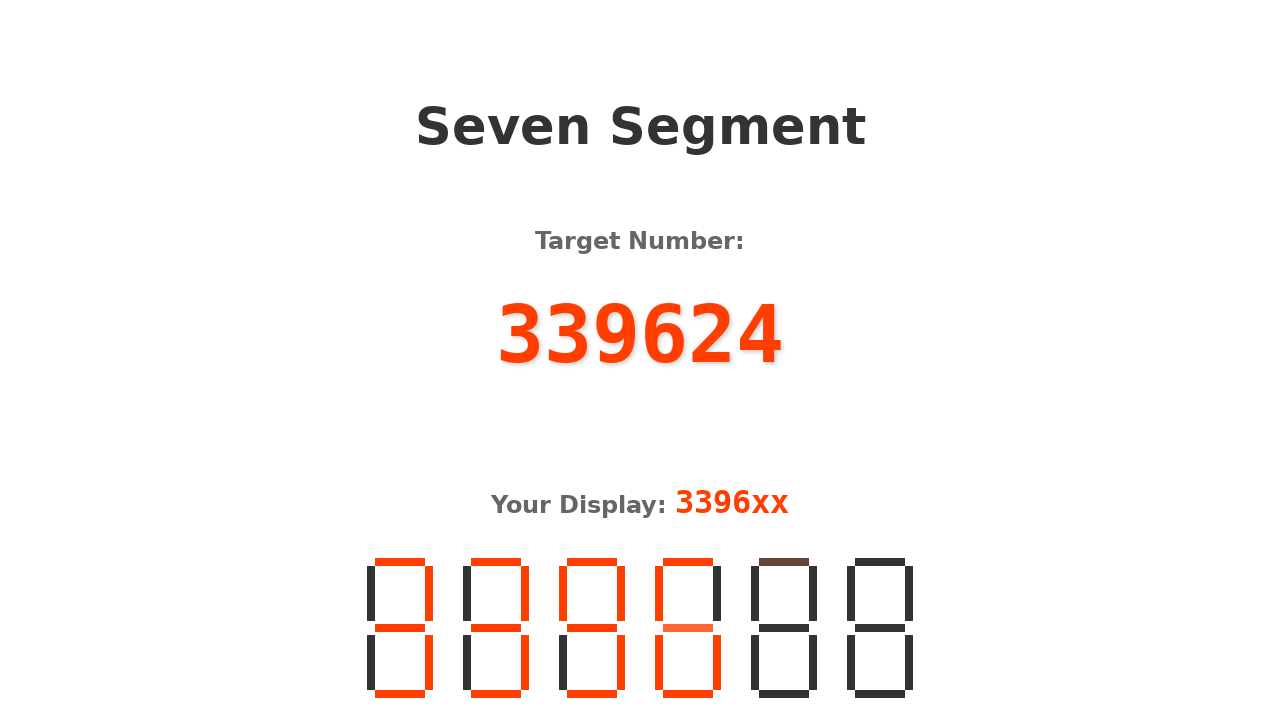

Clicked segment 'b' (index 2) for digit 4 at (813, 594) on .seven-segment >> nth=4 >> .segment >> nth=2
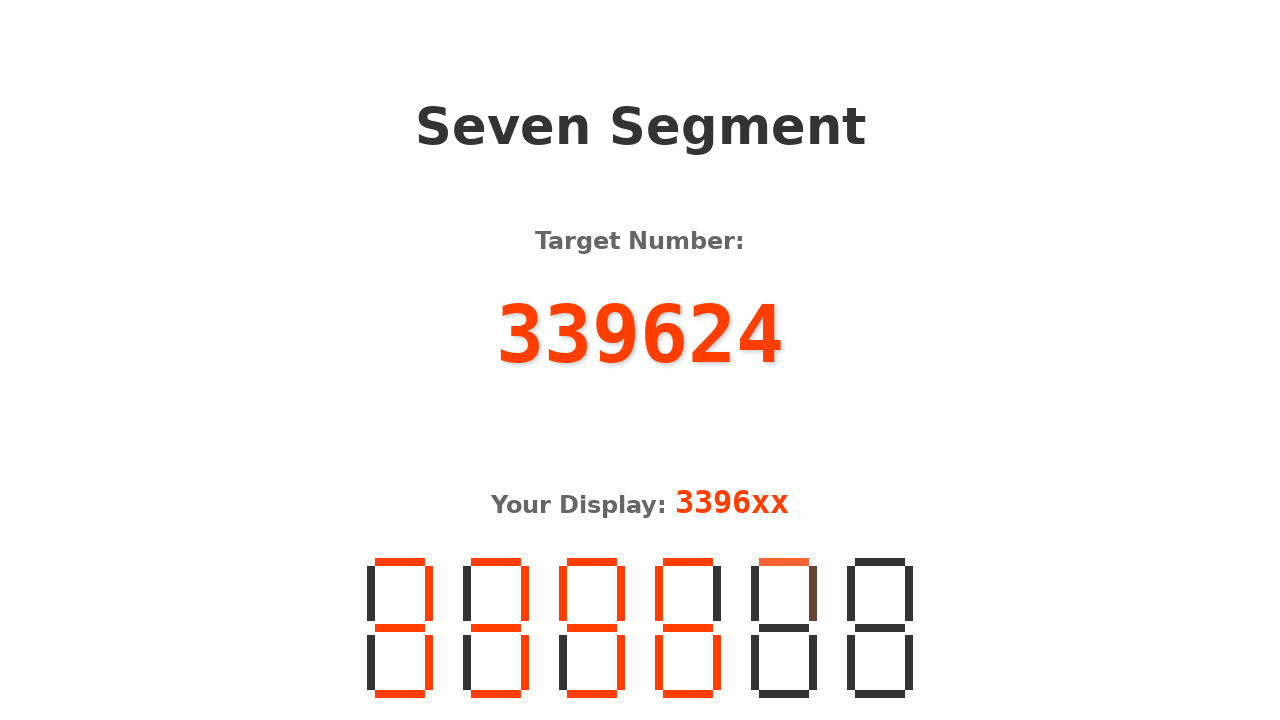

Clicked segment 'd' (index 6) for digit 4 at (784, 694) on .seven-segment >> nth=4 >> .segment >> nth=6
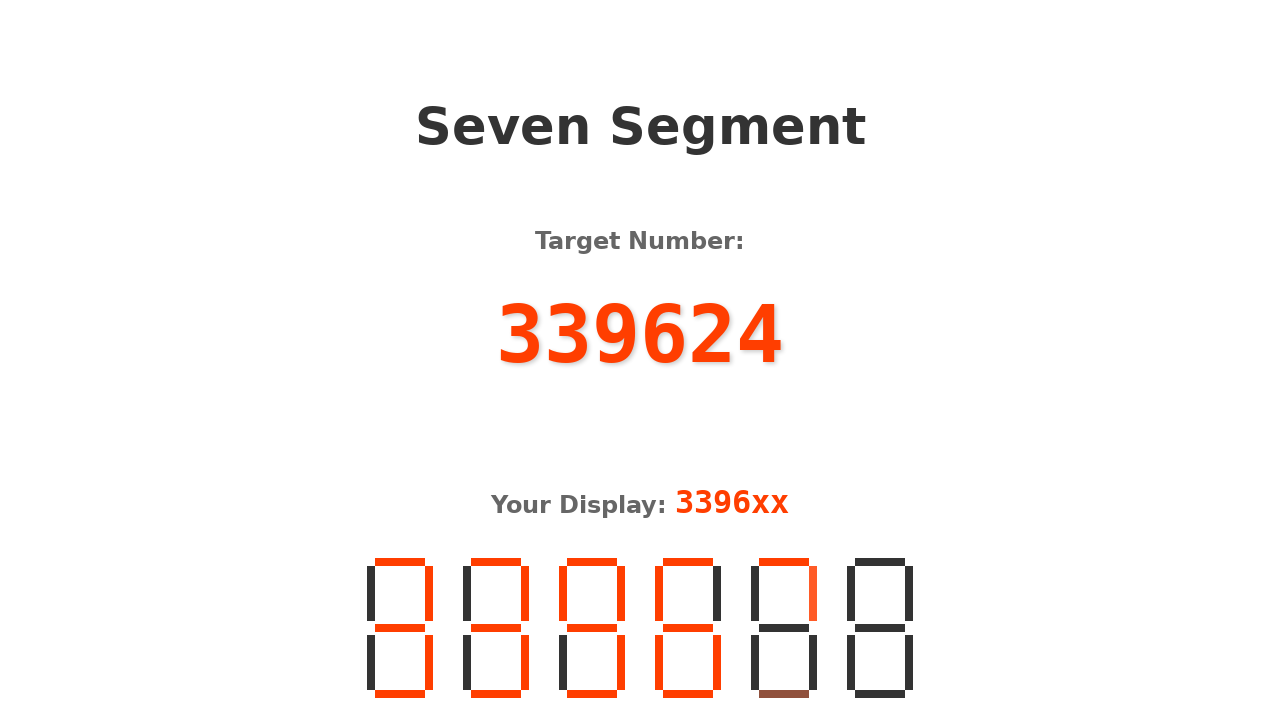

Clicked segment 'e' (index 4) for digit 4 at (755, 663) on .seven-segment >> nth=4 >> .segment >> nth=4
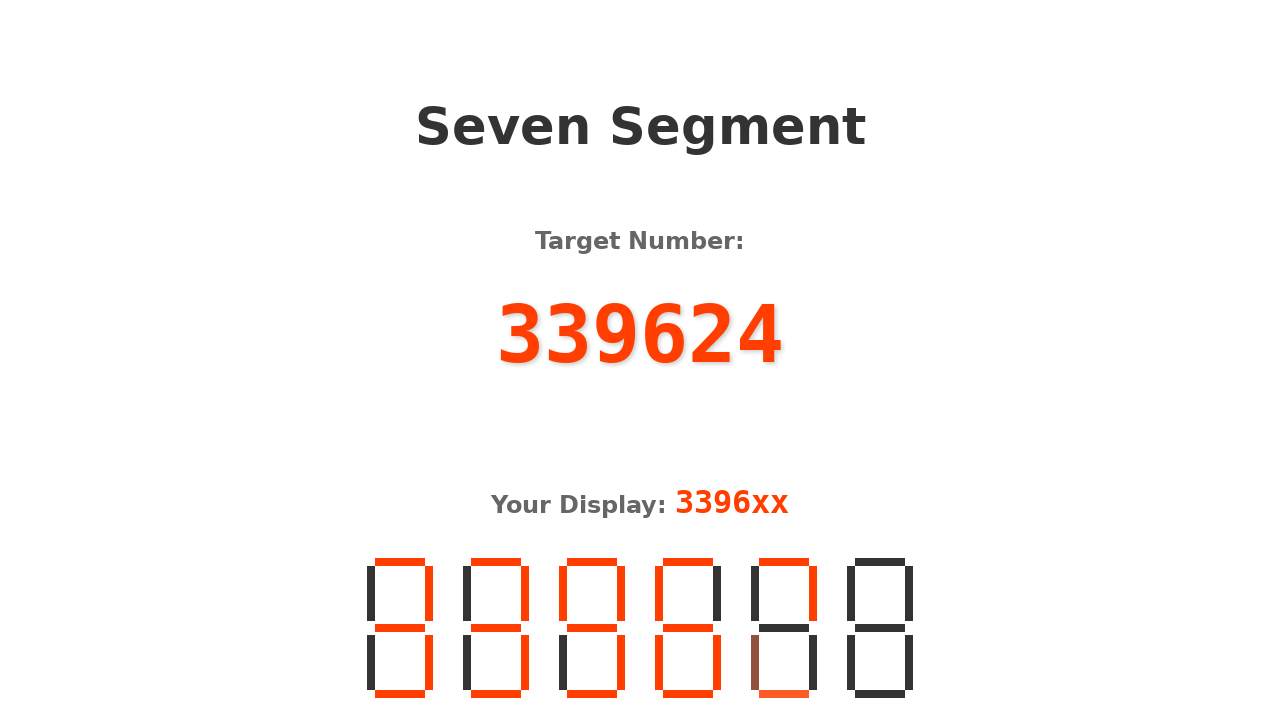

Clicked segment 'g' (index 3) for digit 4 at (784, 628) on .seven-segment >> nth=4 >> .segment >> nth=3
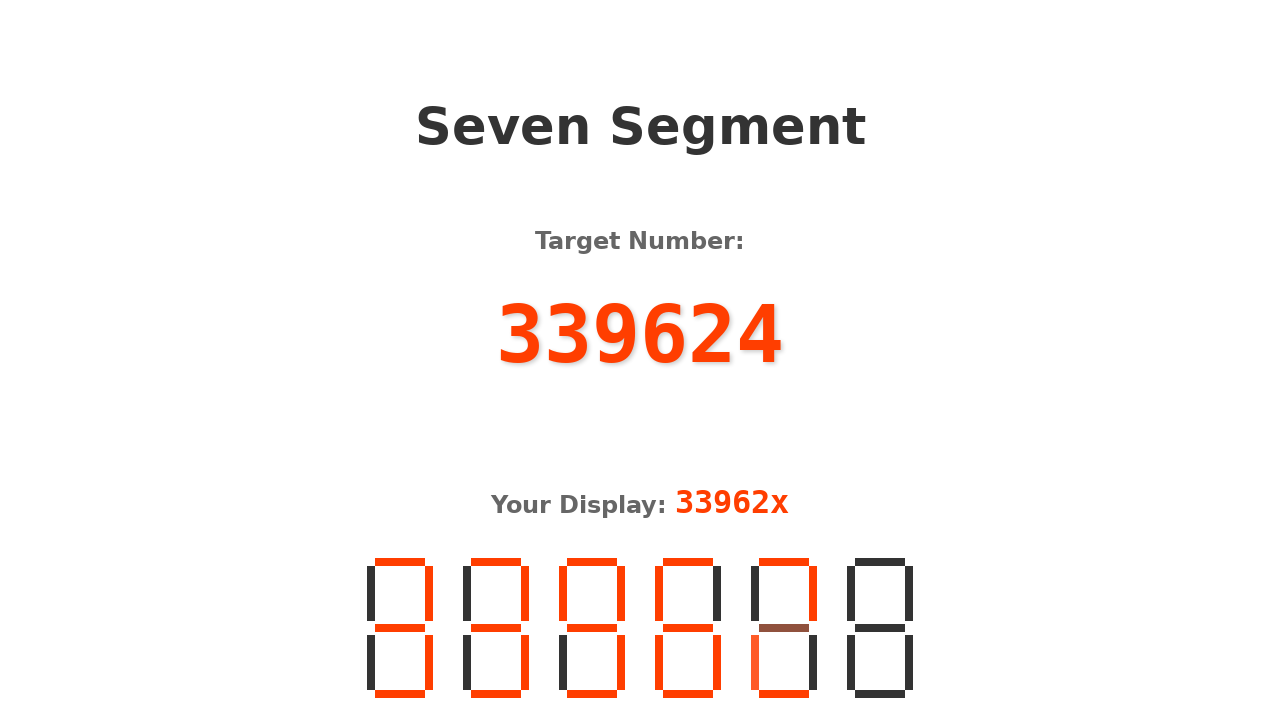

Clicked segment 'b' (index 2) for digit 5 at (909, 594) on .seven-segment >> nth=5 >> .segment >> nth=2
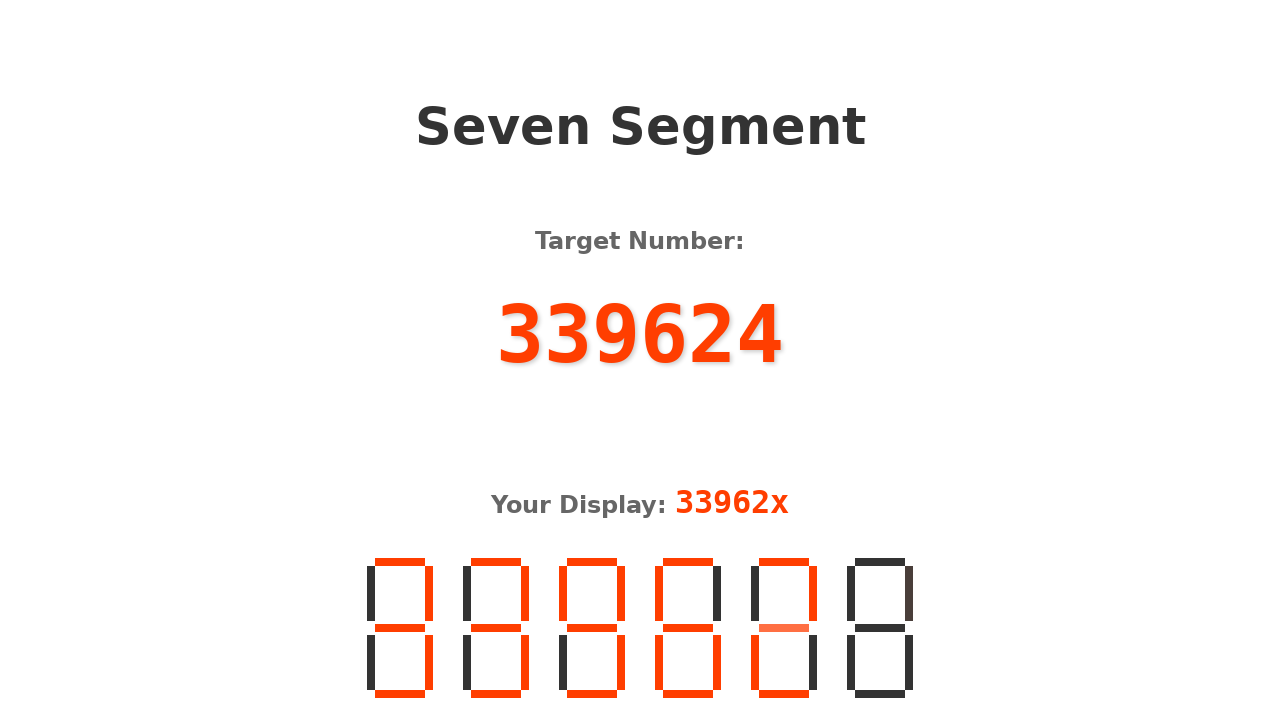

Clicked segment 'c' (index 5) for digit 5 at (909, 663) on .seven-segment >> nth=5 >> .segment >> nth=5
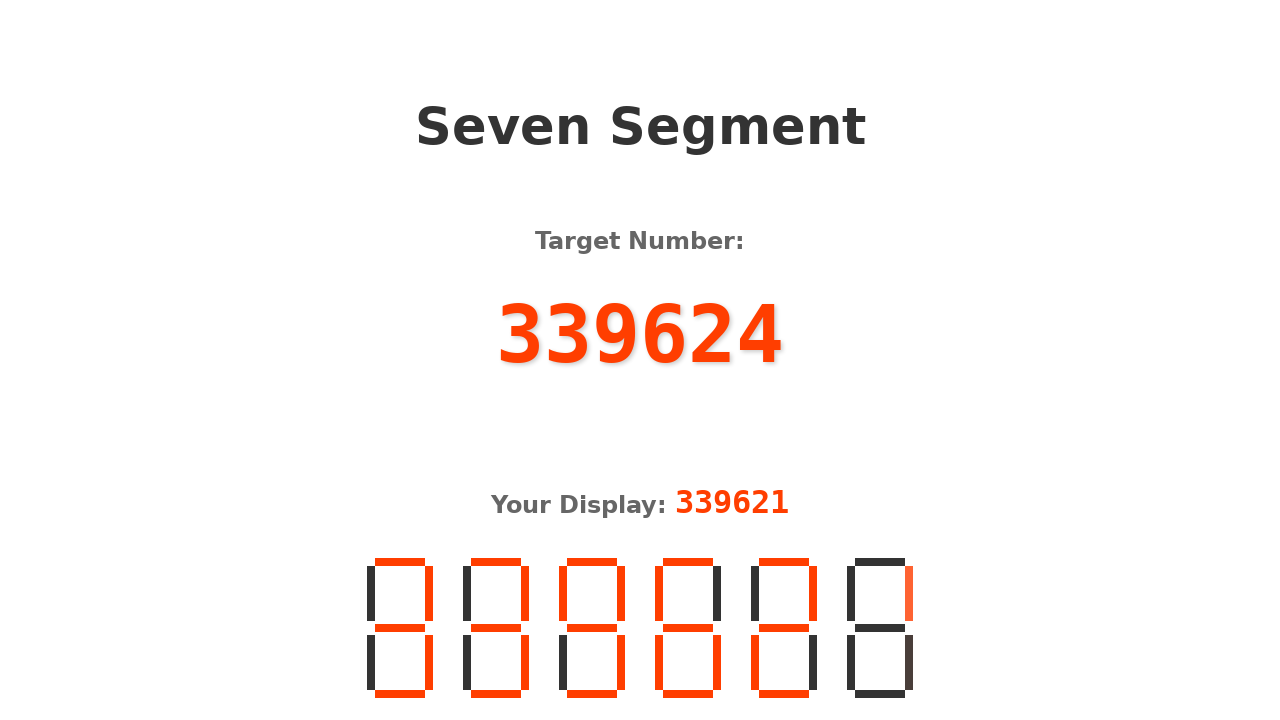

Clicked segment 'f' (index 1) for digit 5 at (851, 594) on .seven-segment >> nth=5 >> .segment >> nth=1
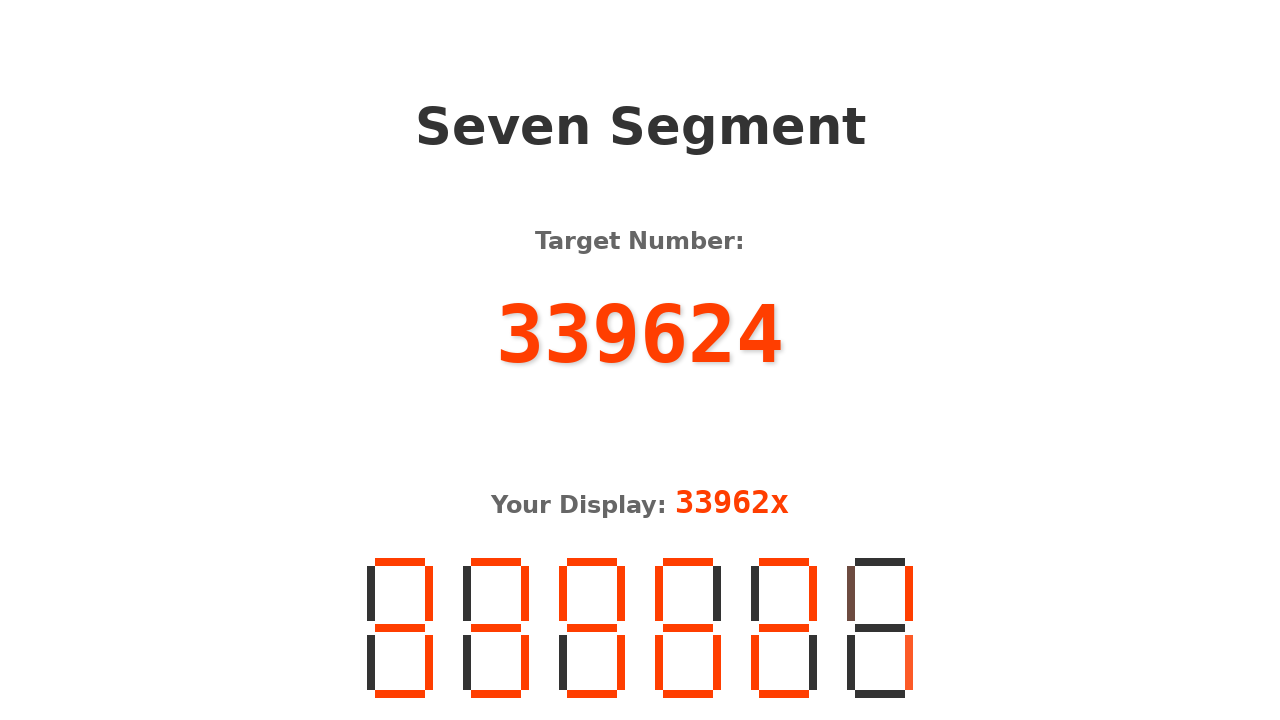

Clicked segment 'g' (index 3) for digit 5 at (880, 628) on .seven-segment >> nth=5 >> .segment >> nth=3
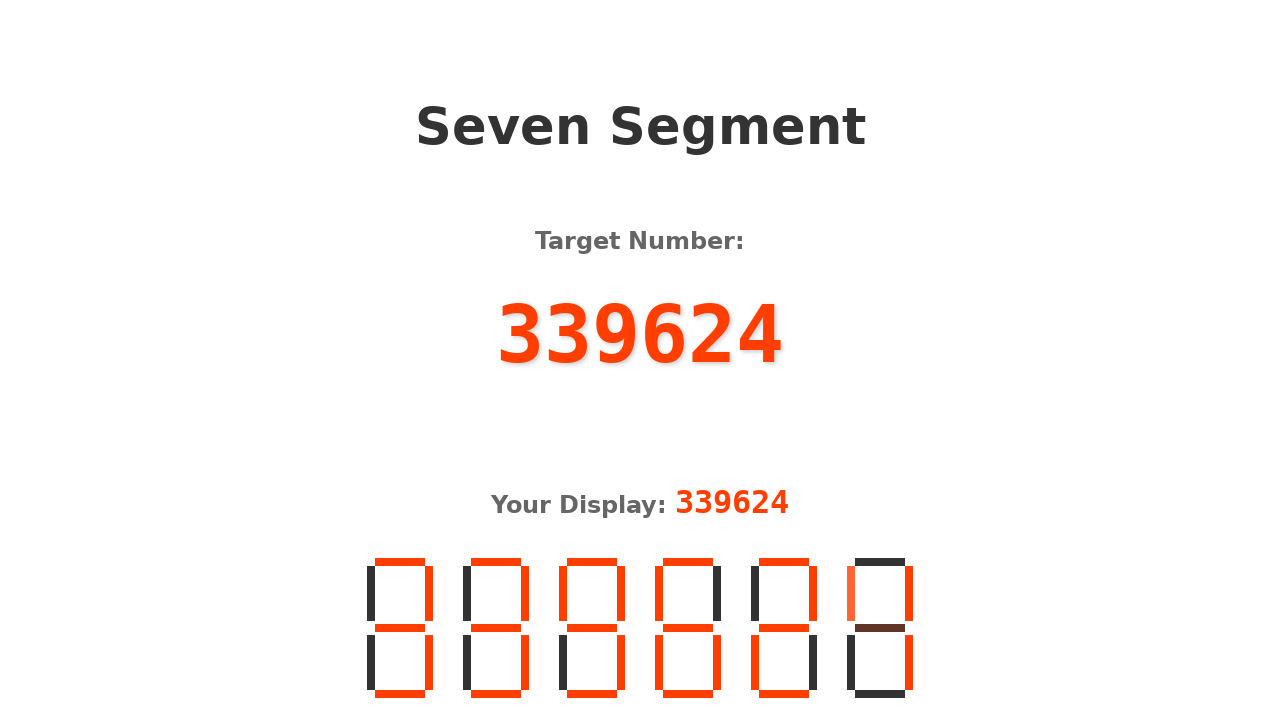

Success message 'Congratulations! You won!' appeared
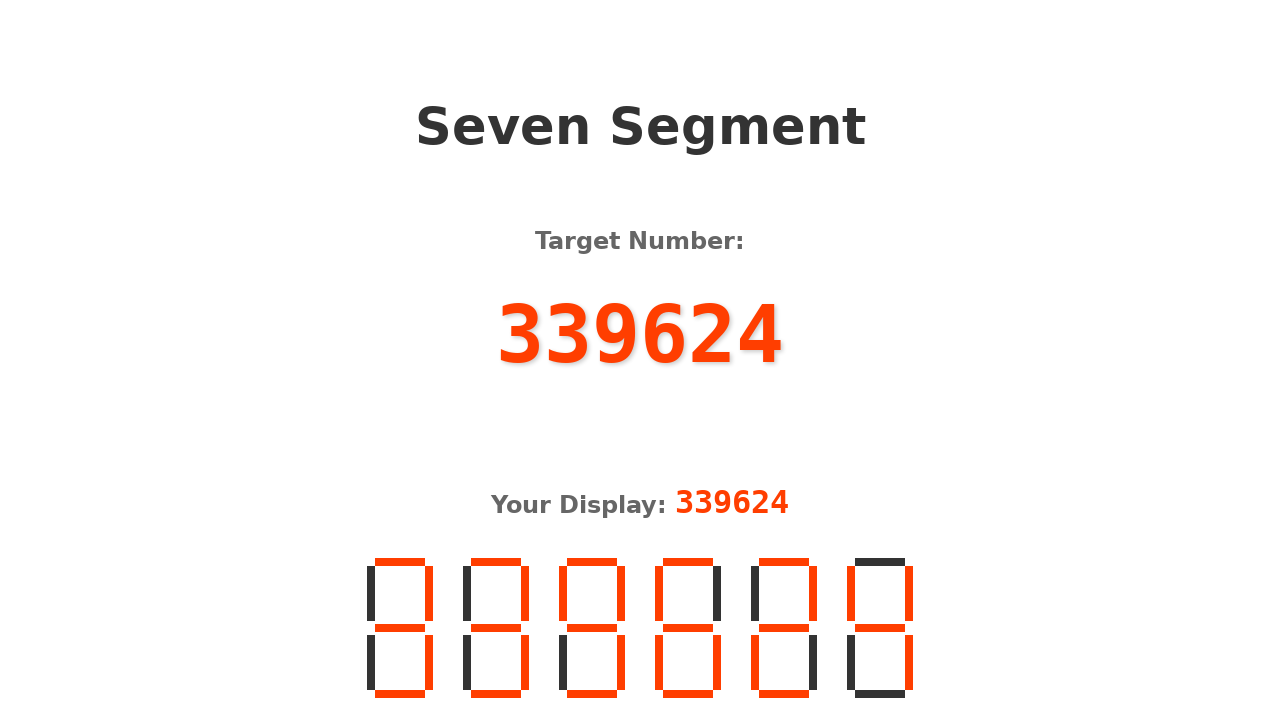

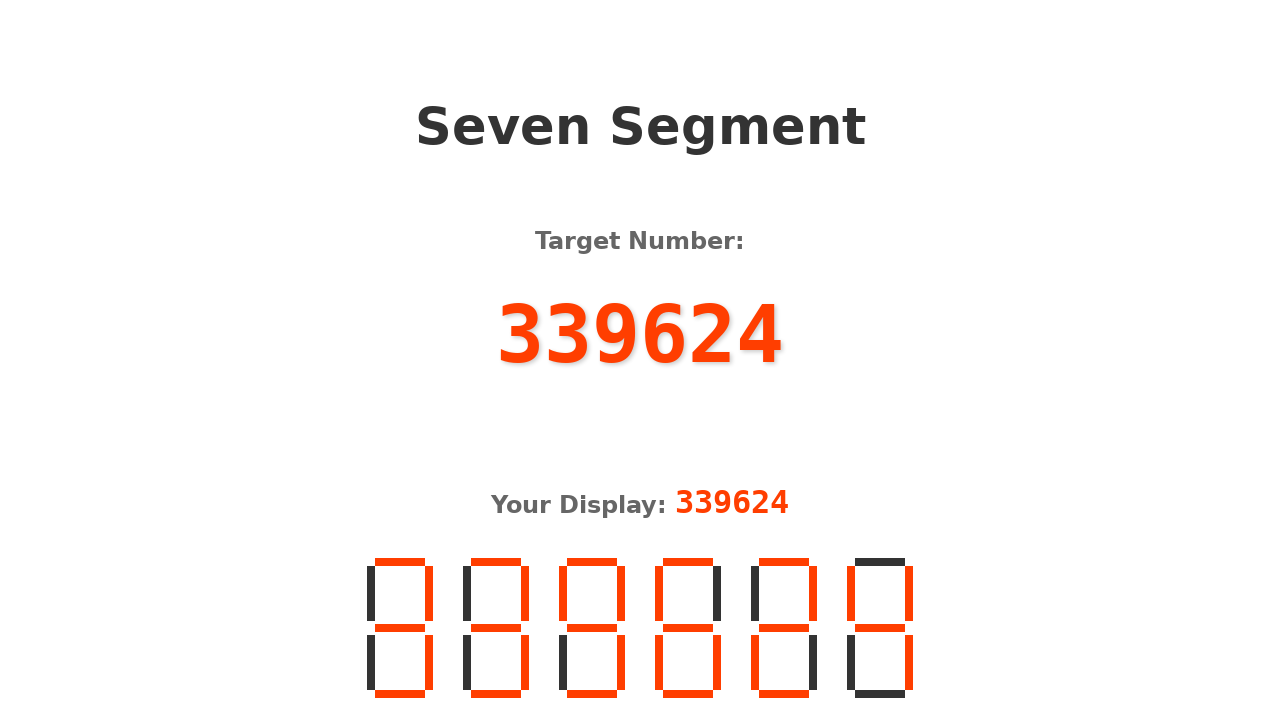